Tests that clicking the email tab in the authentication form displays the username input field

Starting URL: https://b2c.passport.rt.ru/account_b2c/page

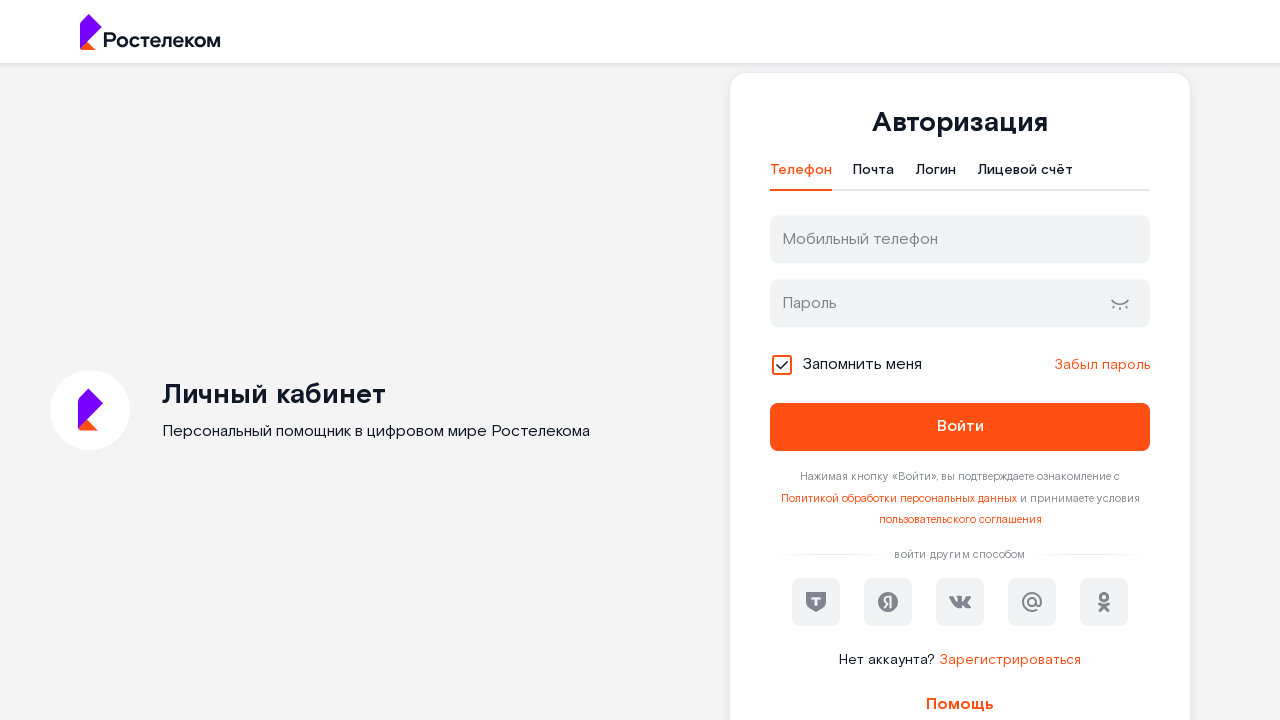

Clicked on the email tab in authentication form at (874, 175) on xpath=//*[@id="t-btn-tab-mail"]
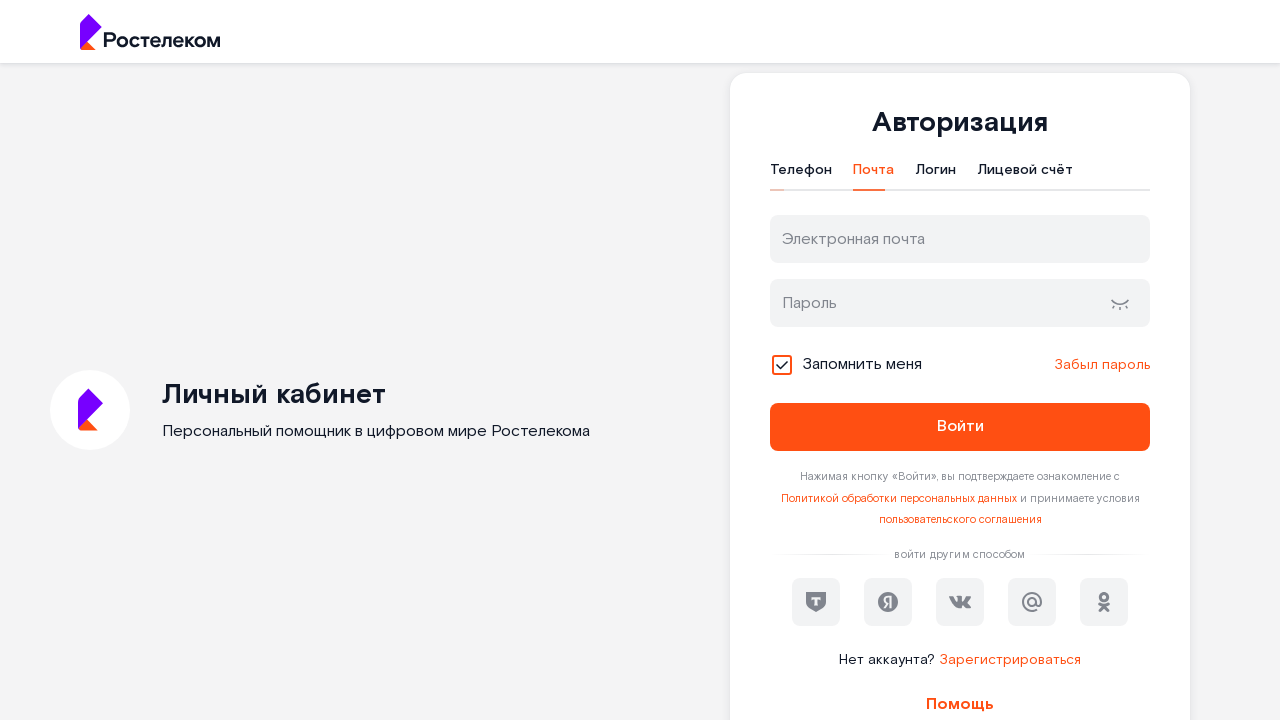

Username input field is now displayed
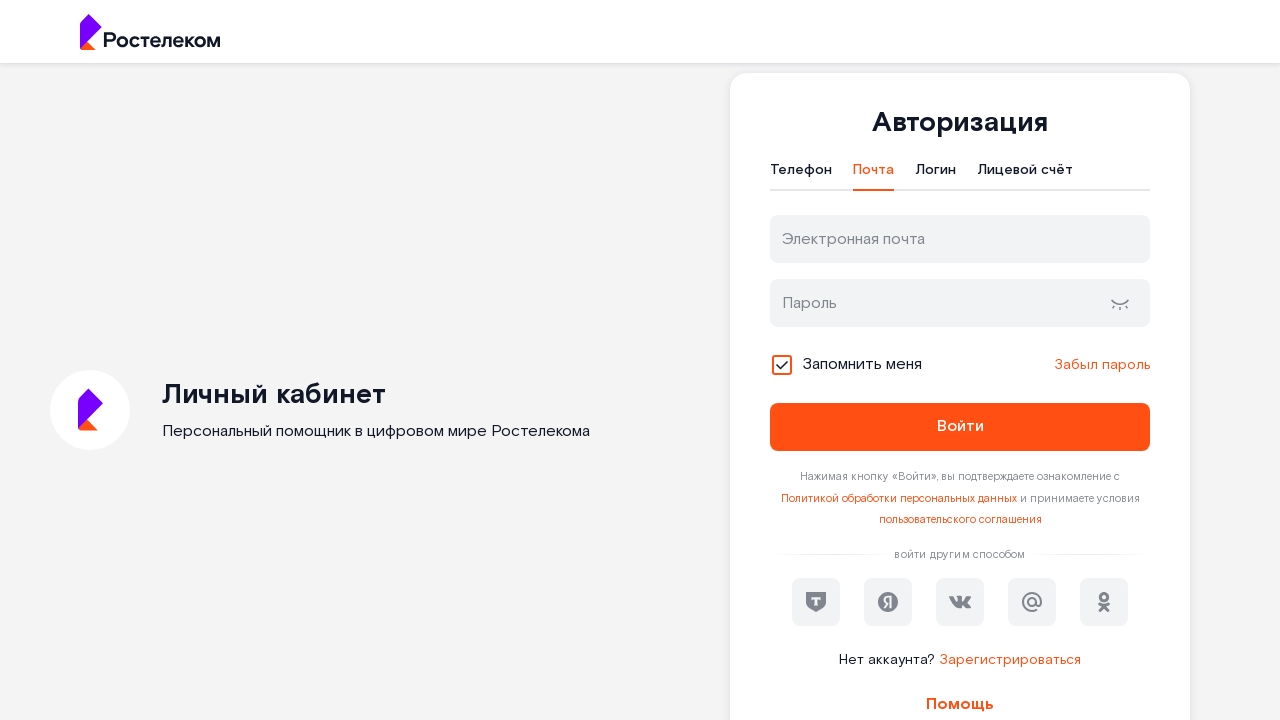

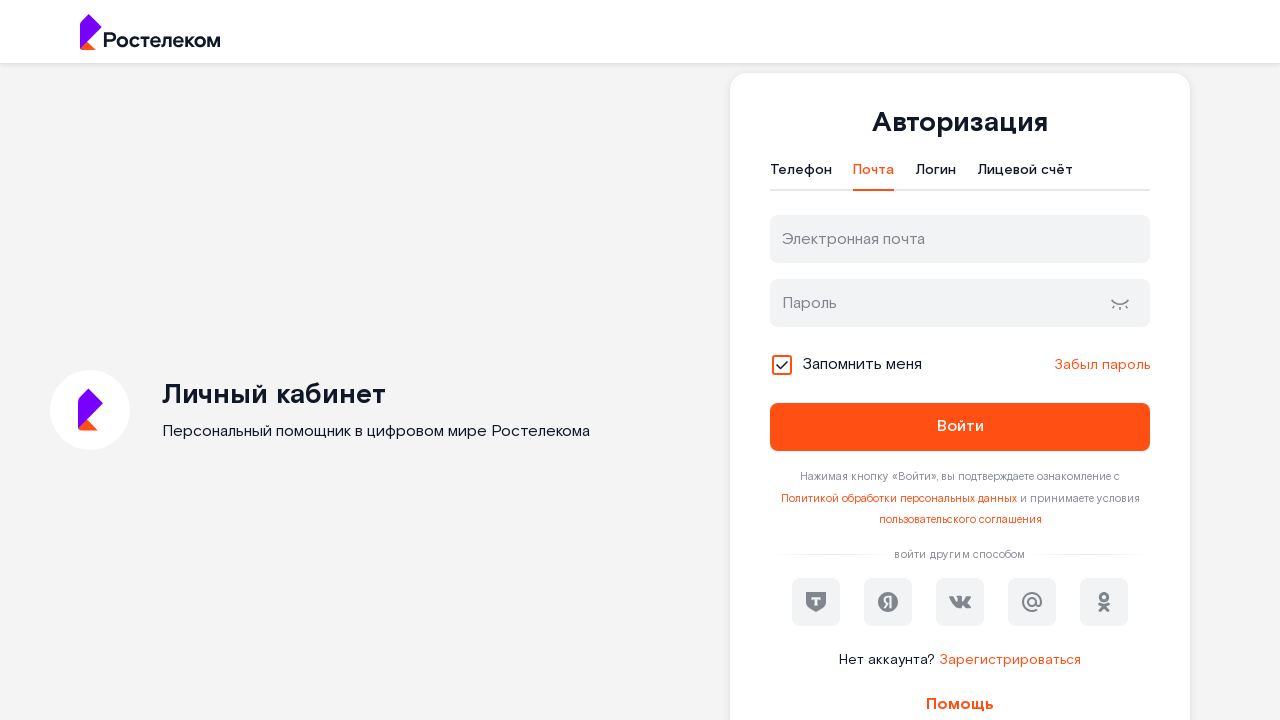